Tests todo list functionality by adding a new task, marking it as complete, and verifying the task count

Starting URL: https://todomvc.com/examples/react/dist/#/

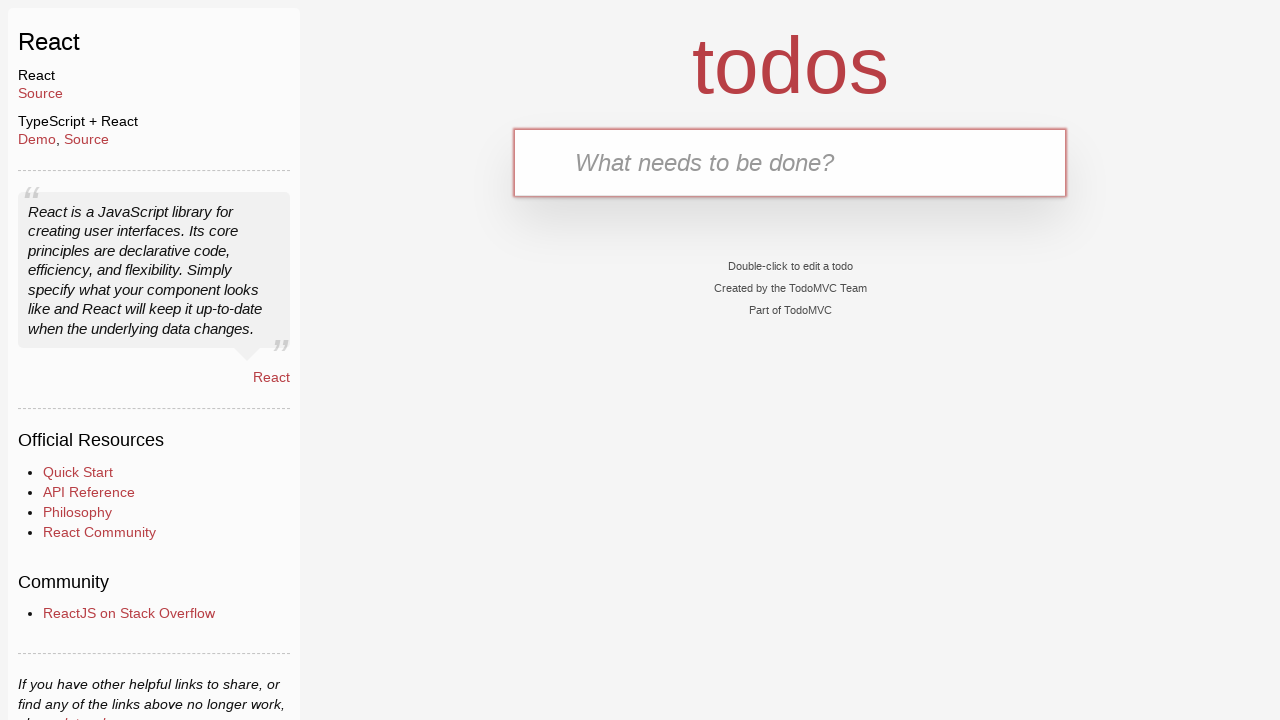

Filled new todo input field with 'Complete project documentation' on .new-todo
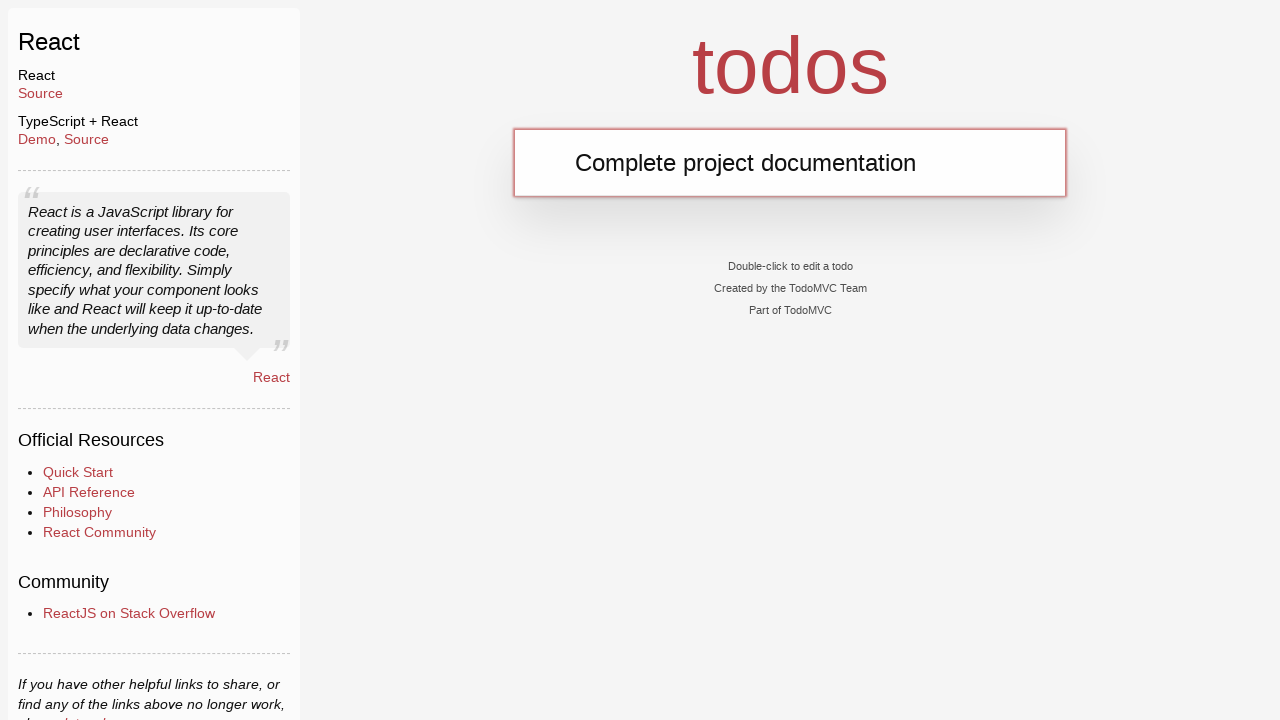

Pressed Enter to add the new todo task on .new-todo
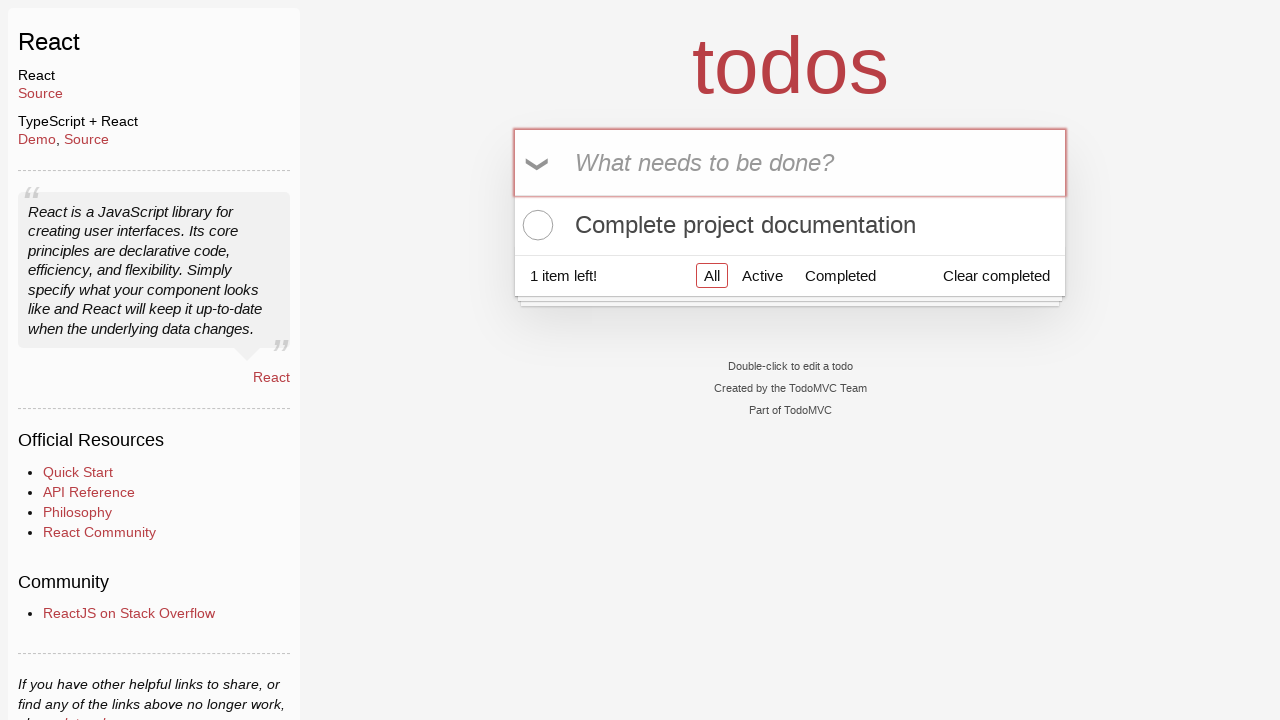

Clicked checkbox to mark 'Complete project documentation' task as complete at (535, 225) on xpath=//ul[@class='todo-list']//label[text()='Complete project documentation']/p
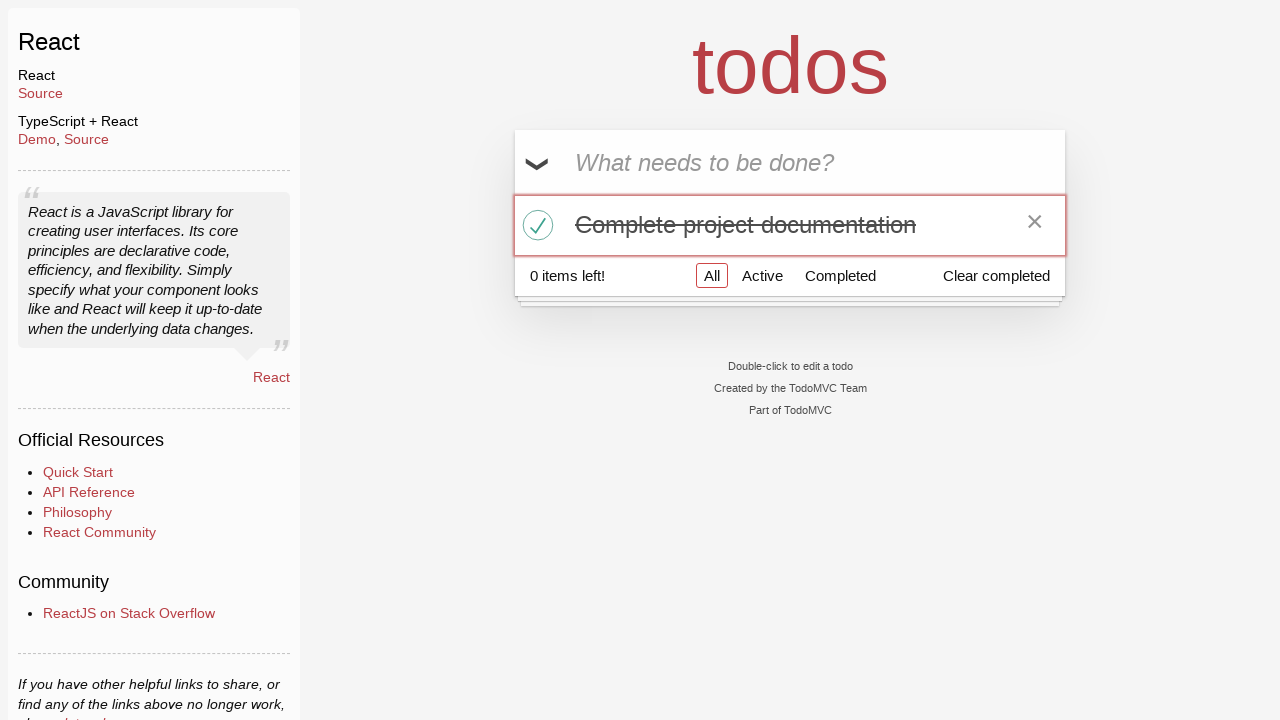

Verified todo count element is displayed
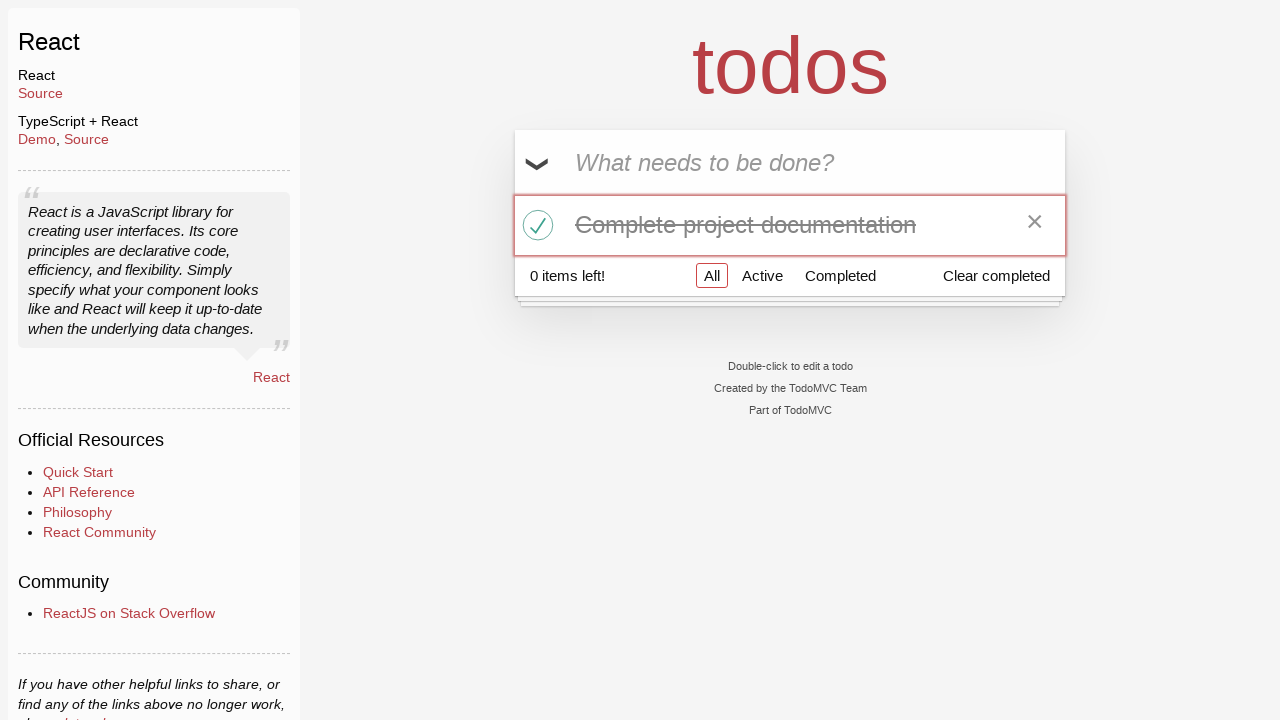

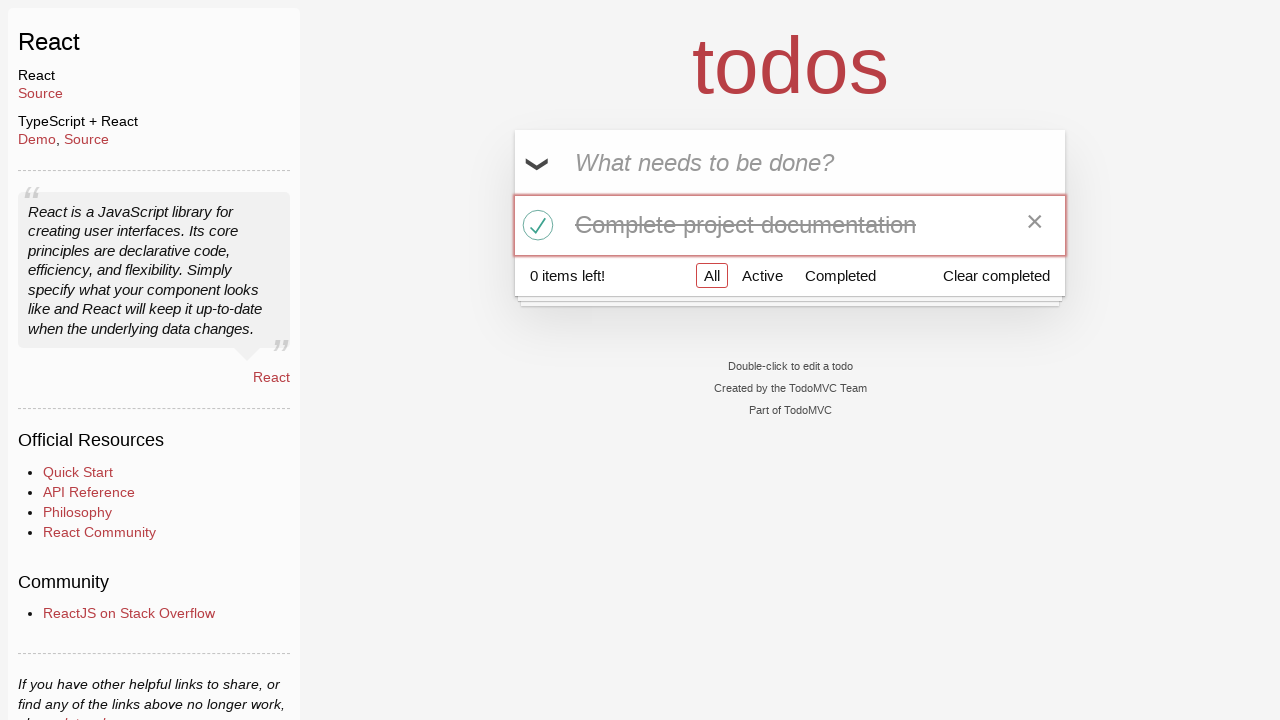